Tests adding a Samsung Galaxy S6 product to cart, validates the product title and price in the cart, then removes the product and verifies the cart is empty.

Starting URL: https://www.demoblaze.com

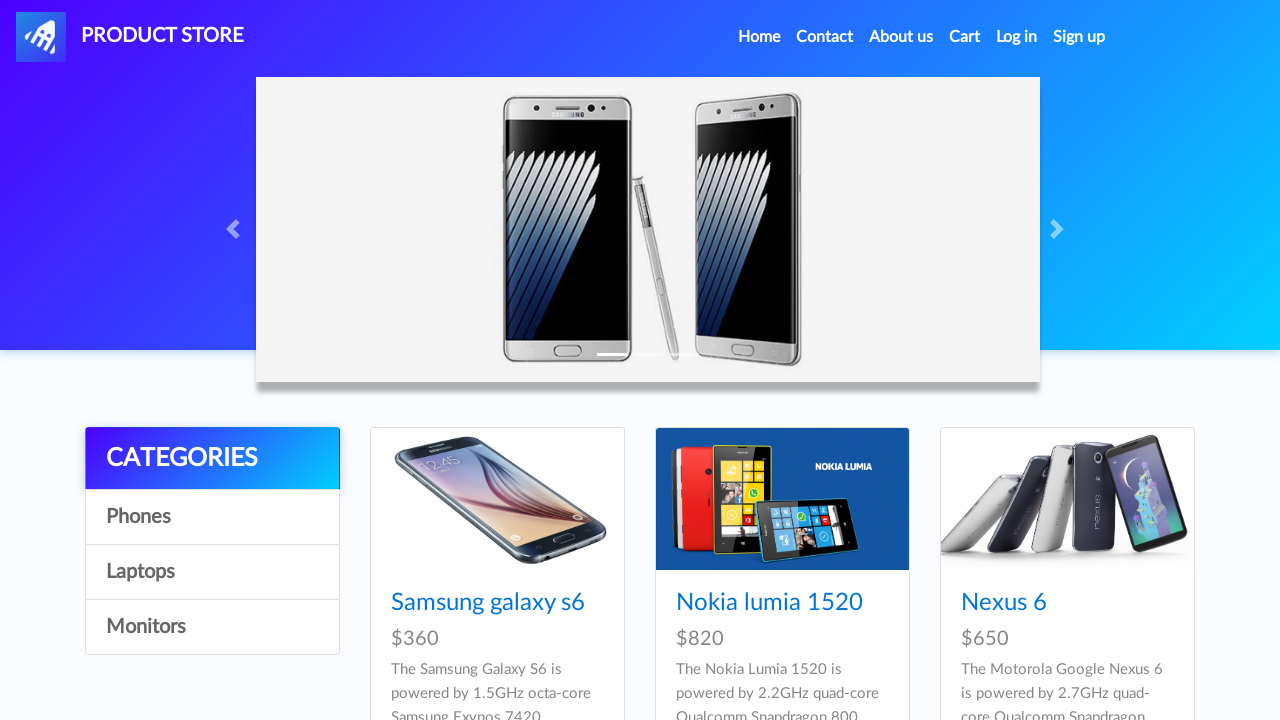

Clicked on Samsung Galaxy S6 product link at (488, 603) on internal:role=link[name="Samsung galaxy s6"i]
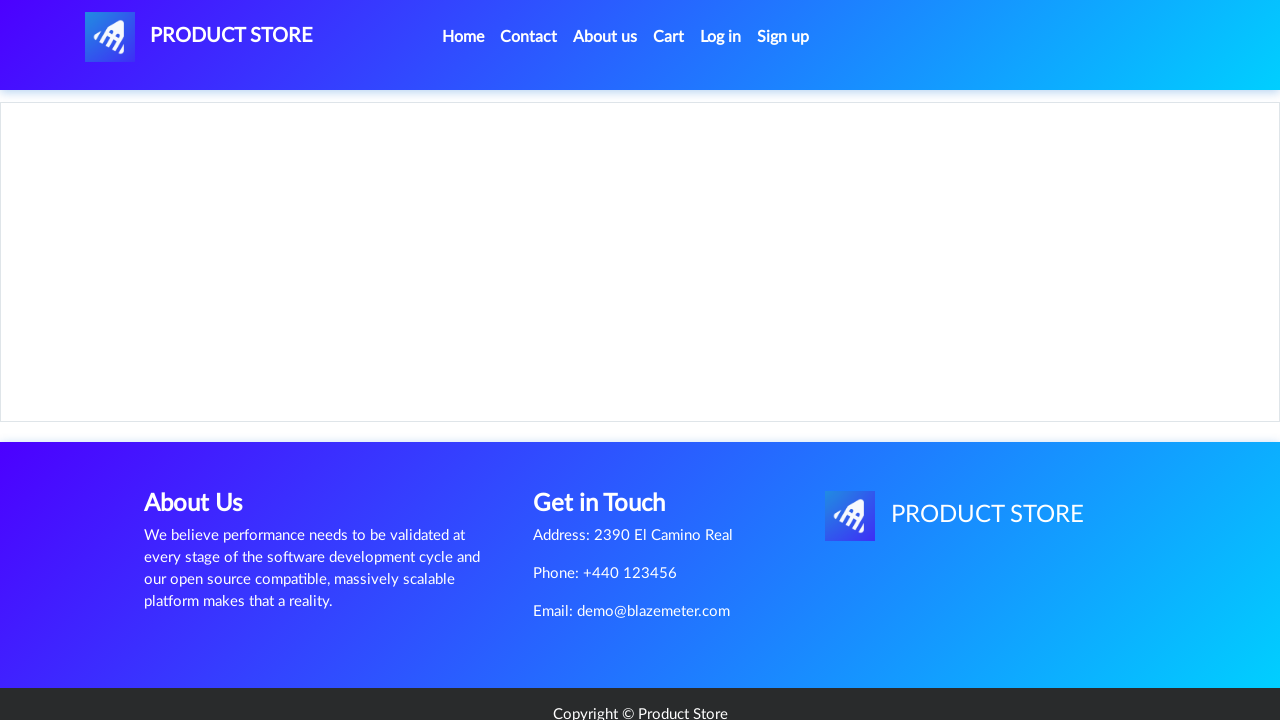

Product page loaded and product name element is visible
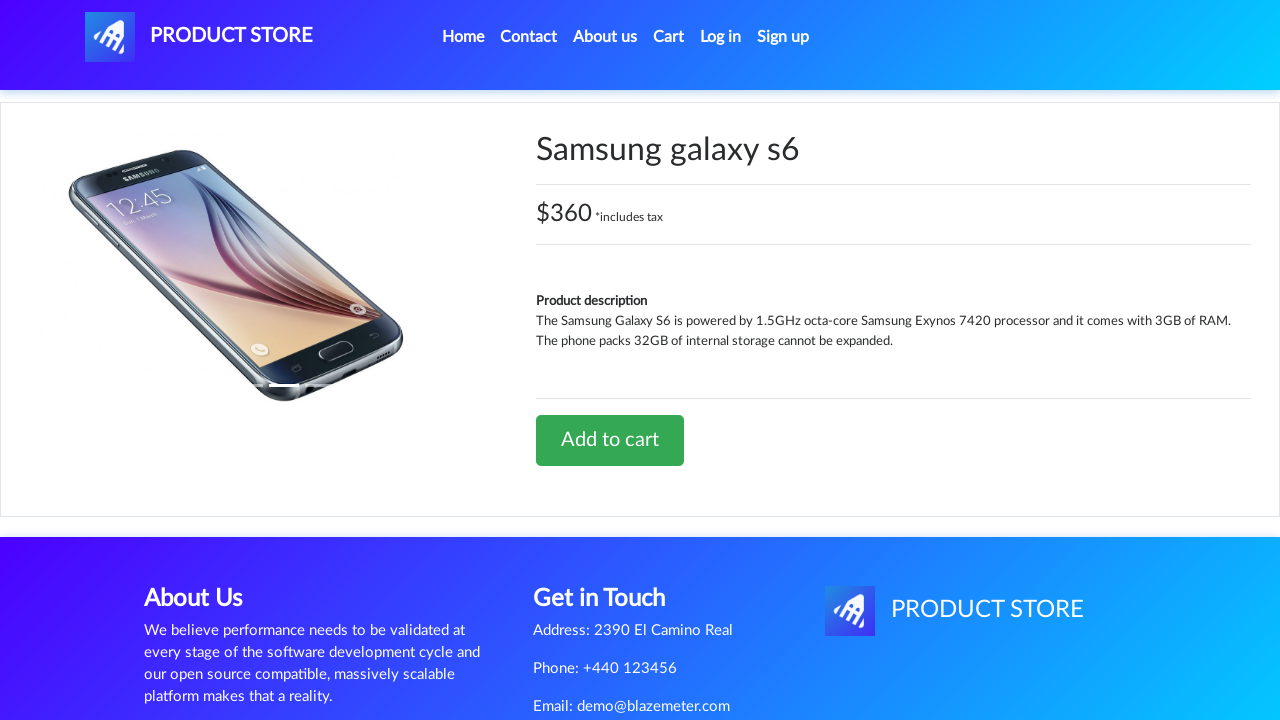

Clicked 'Add to cart' button for Samsung Galaxy S6 at (610, 440) on internal:role=link[name="Add to cart"i]
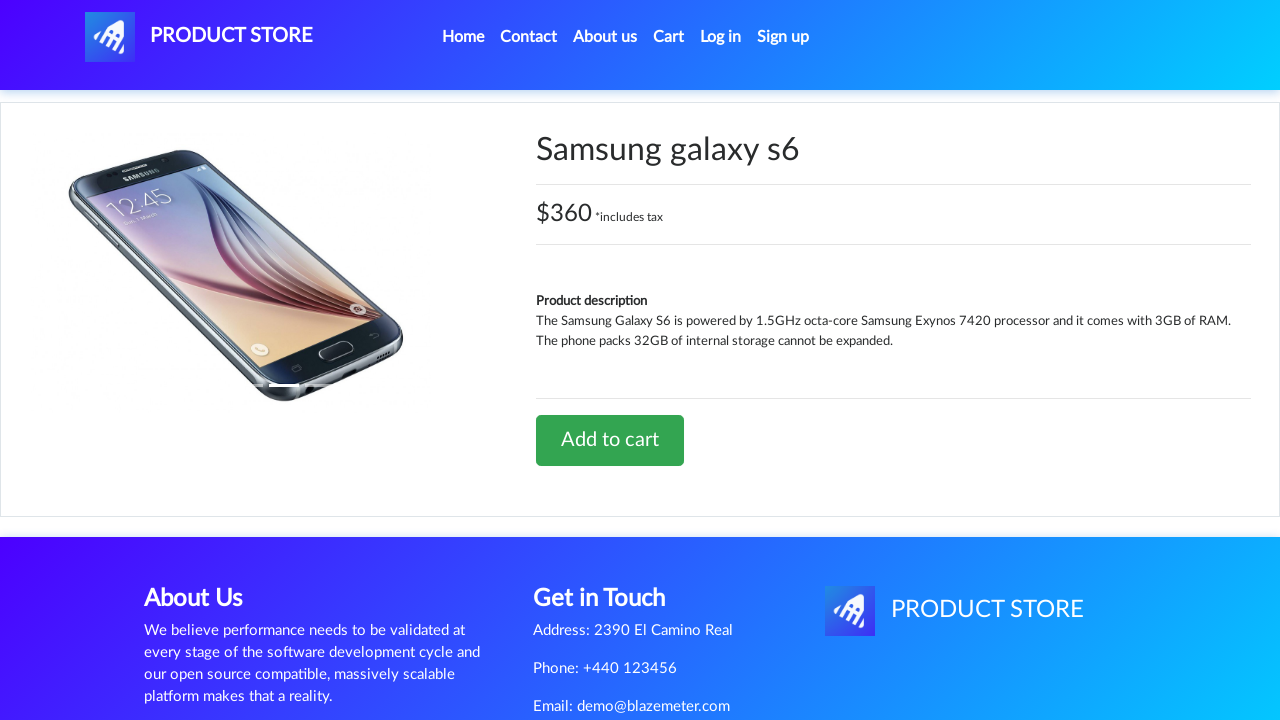

Navigated to Cart page at (669, 37) on internal:role=link[name="Cart"s]
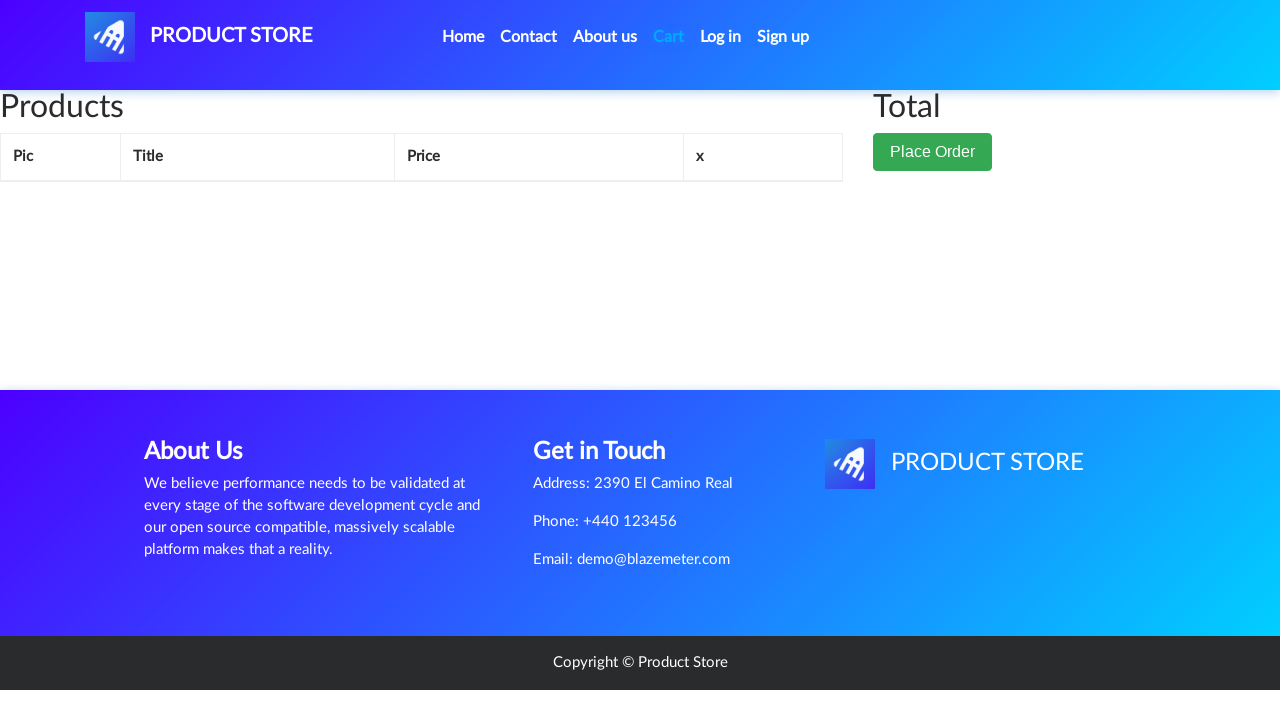

Cart item appeared and product is displayed in cart
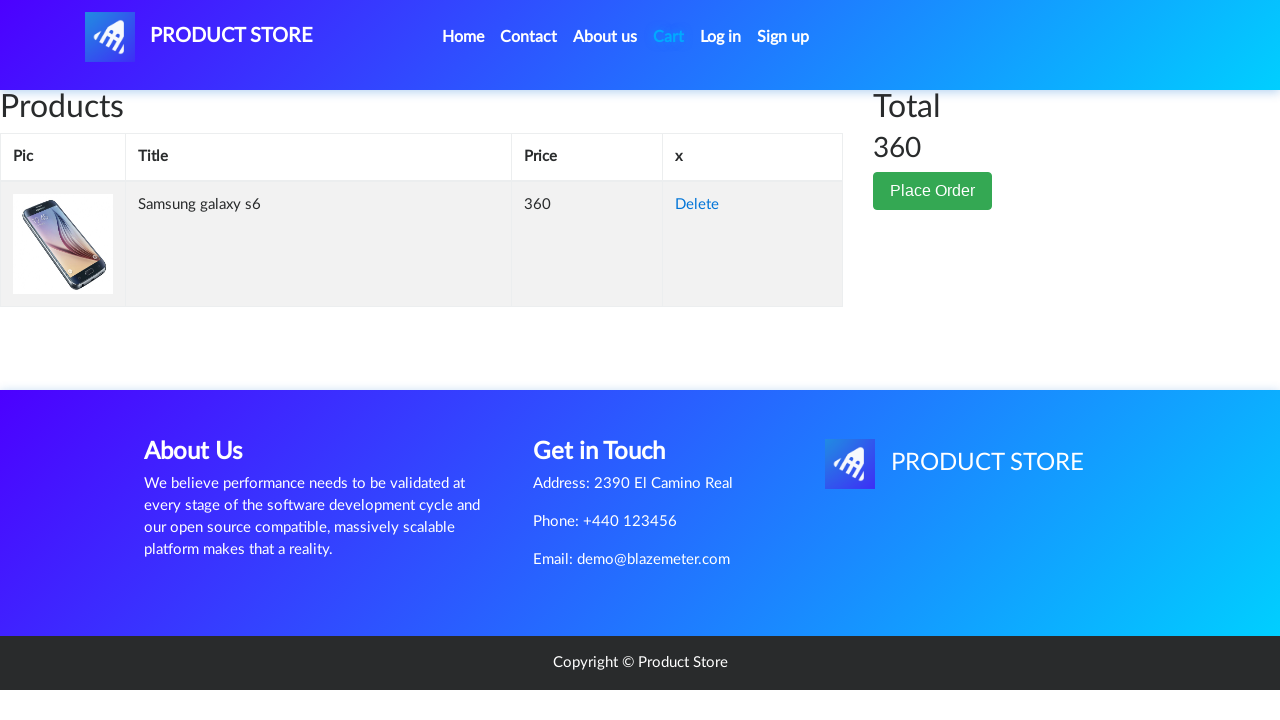

Clicked 'Delete' button to remove product from cart at (697, 205) on a >> internal:has-text="Delete"i
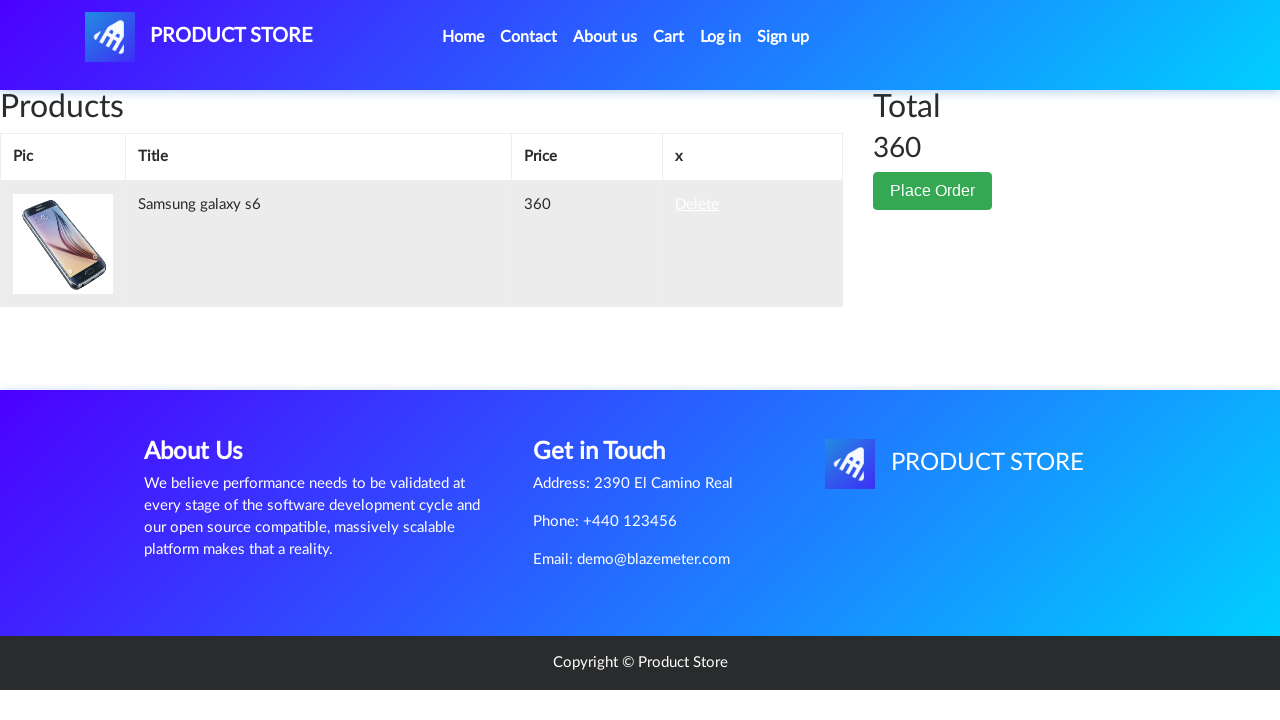

Waited for cart deletion to process
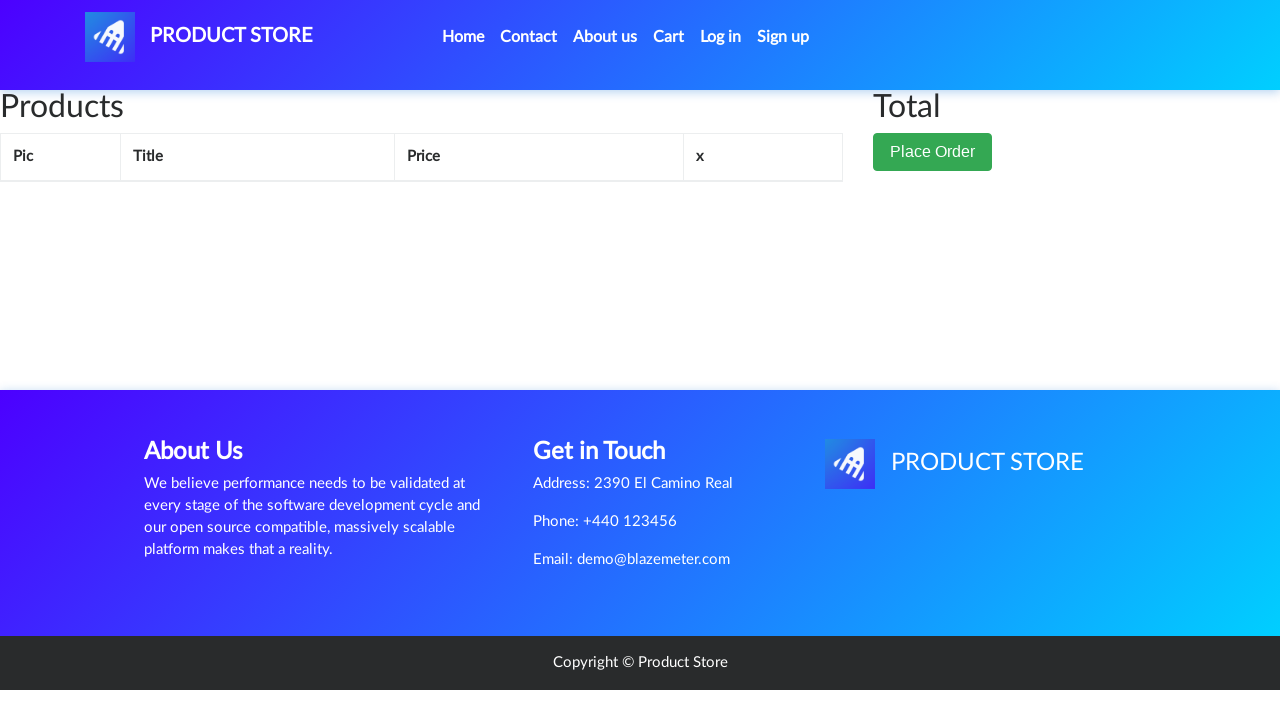

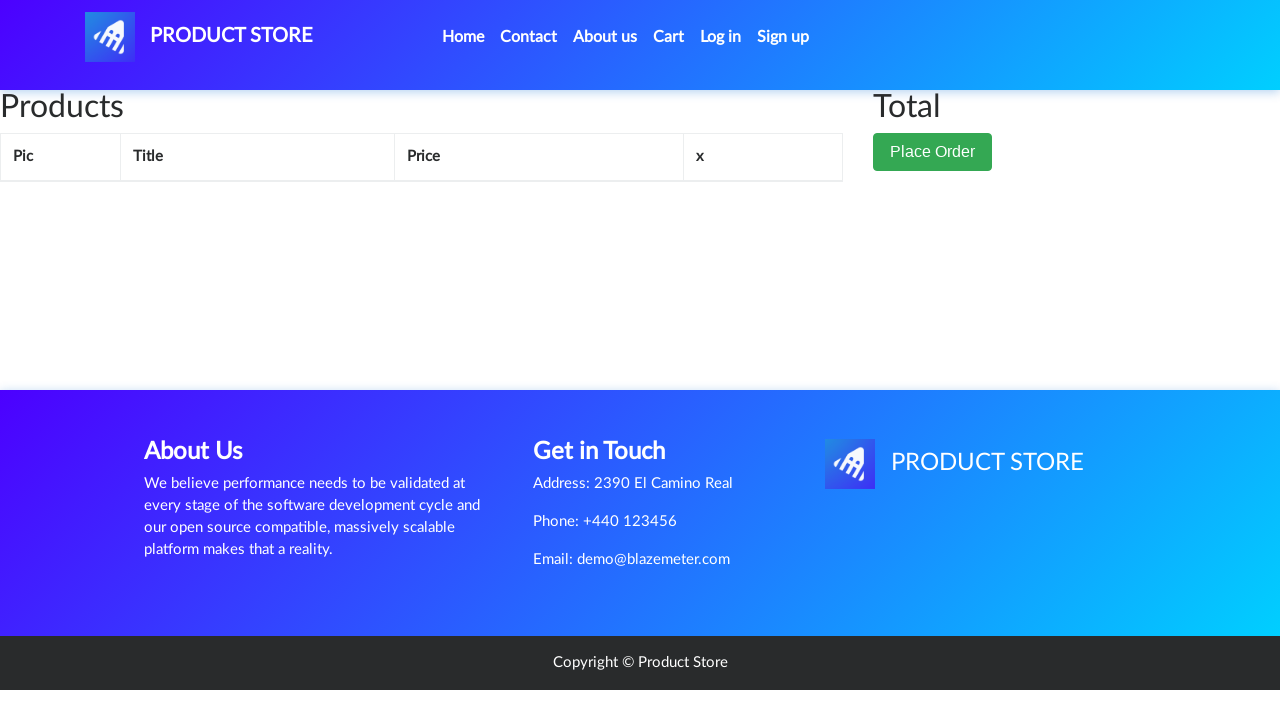